Tests that clicking the Email column header sorts the table data in ascending alphabetical order.

Starting URL: http://the-internet.herokuapp.com/tables

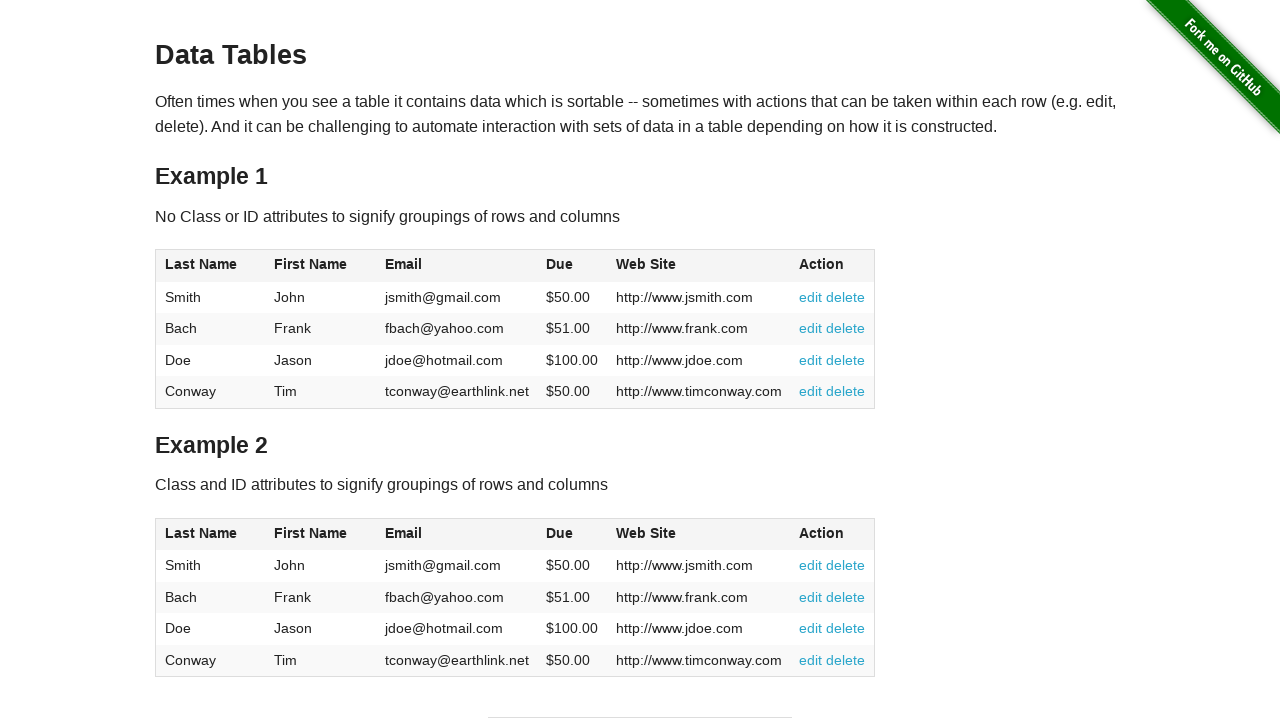

Clicked Email column header to sort table at (457, 266) on #table1 thead tr th:nth-of-type(3)
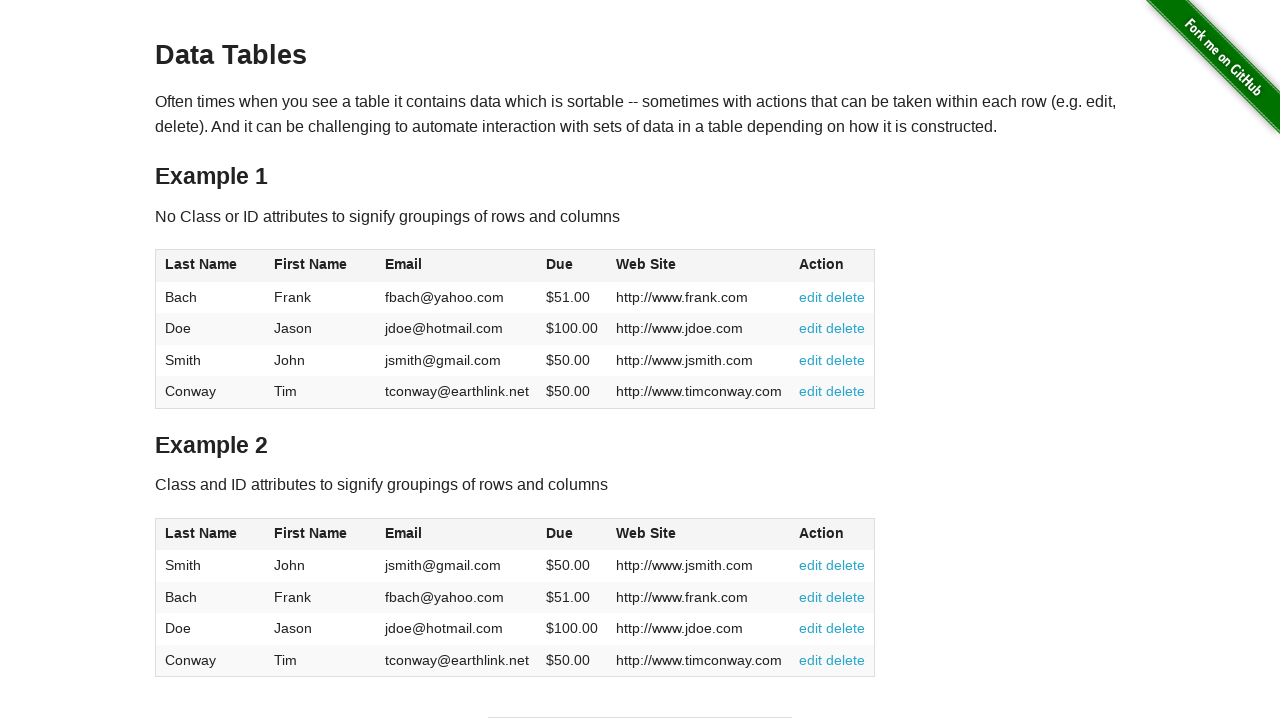

Email column cells loaded after sort
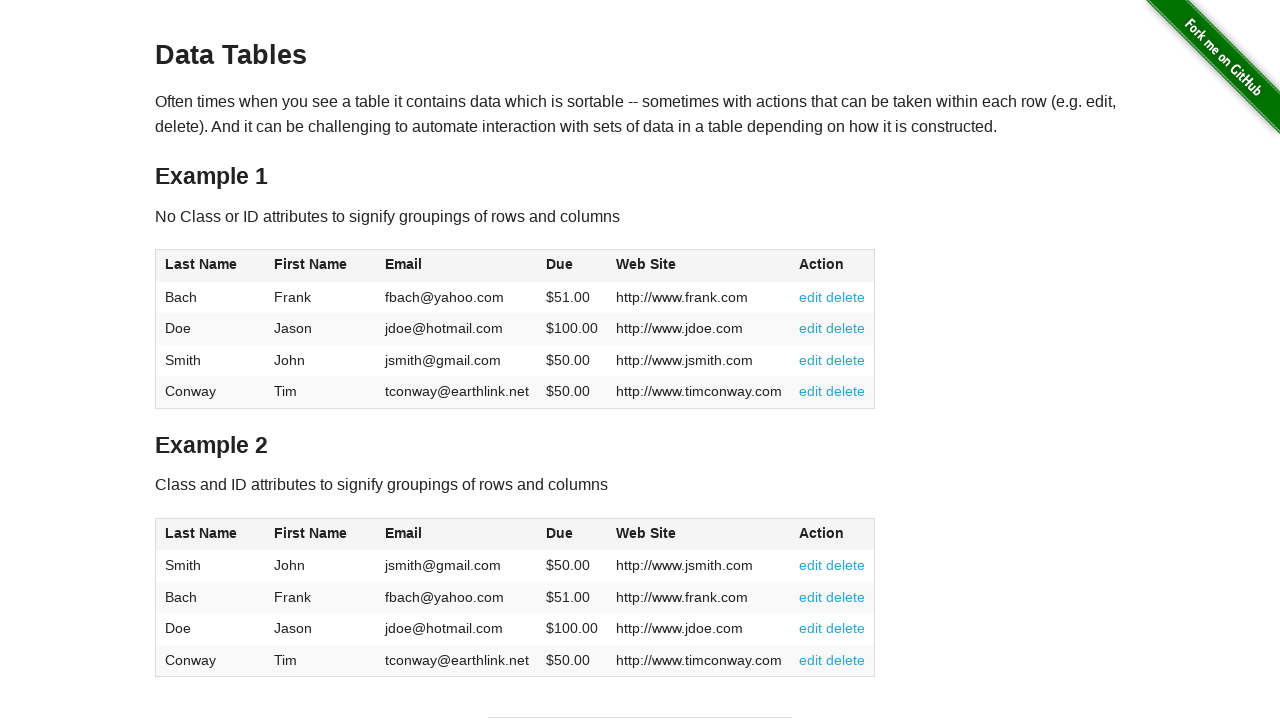

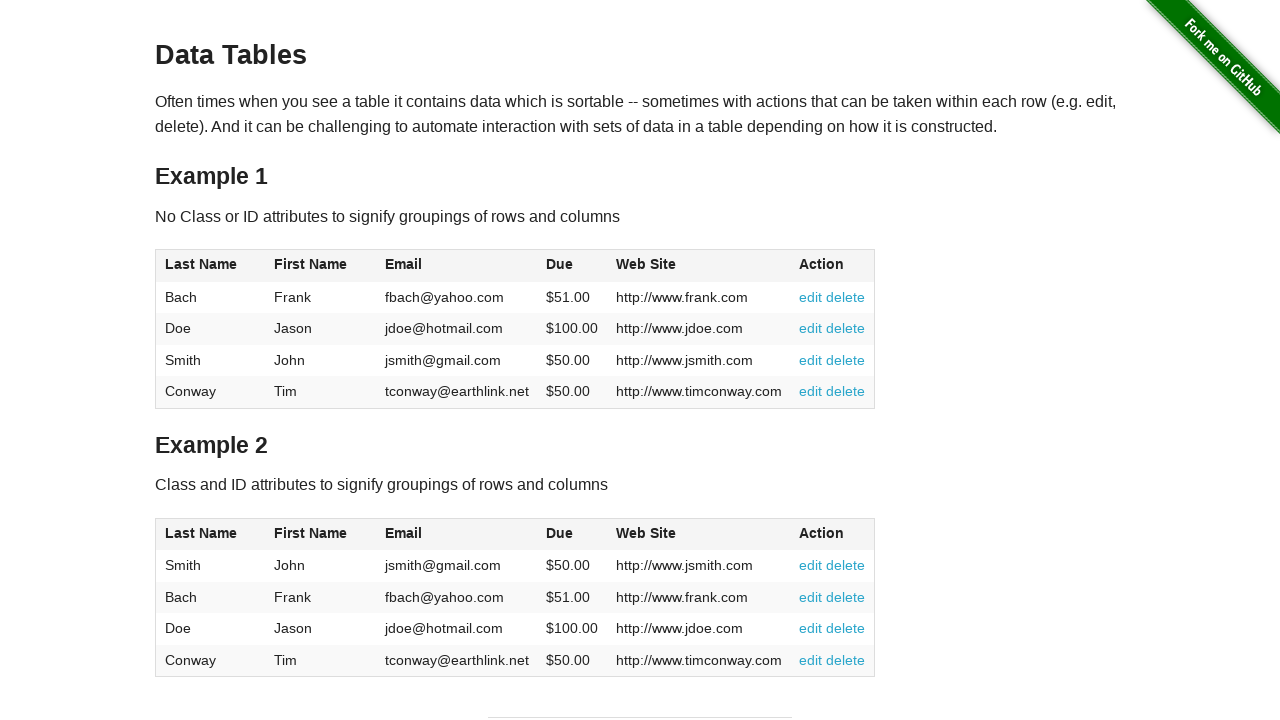